Tests that an error message is displayed when a negative height value is entered in a BMI calculator

Starting URL: https://vagdevimahendrada.github.io/BMICalculator/

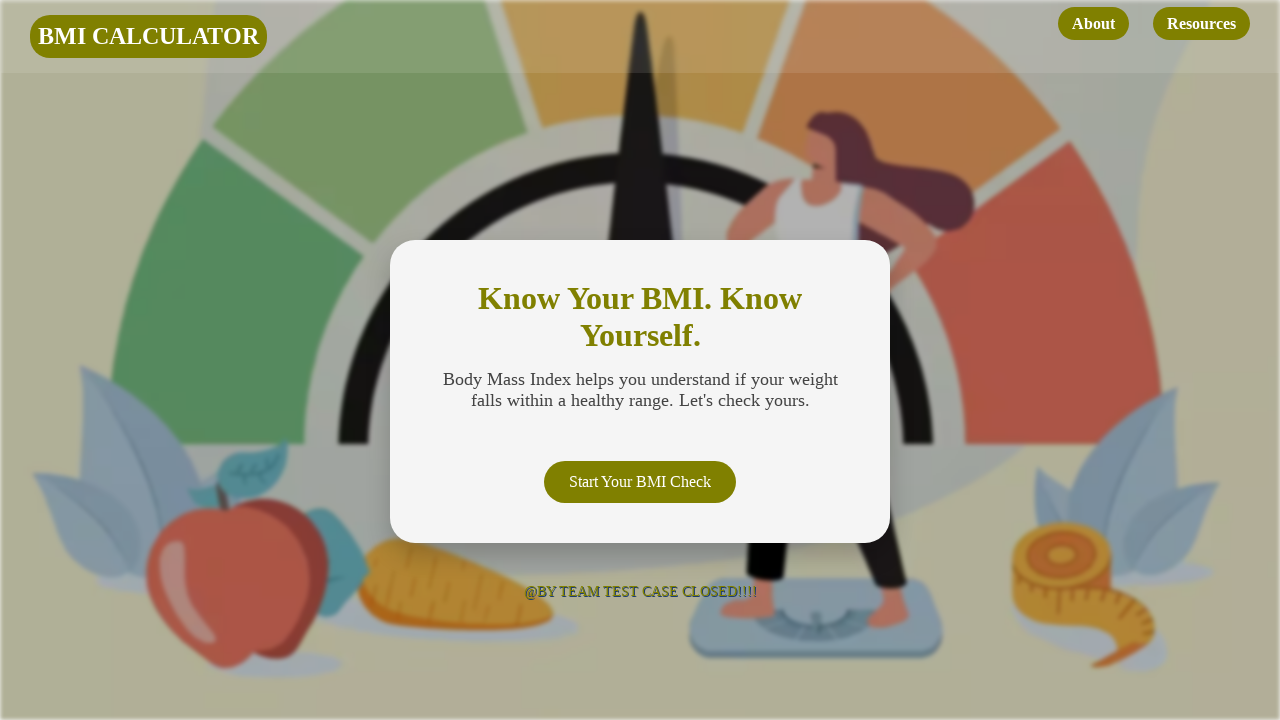

Clicked initial button to start the BMI calculator at (640, 482) on button
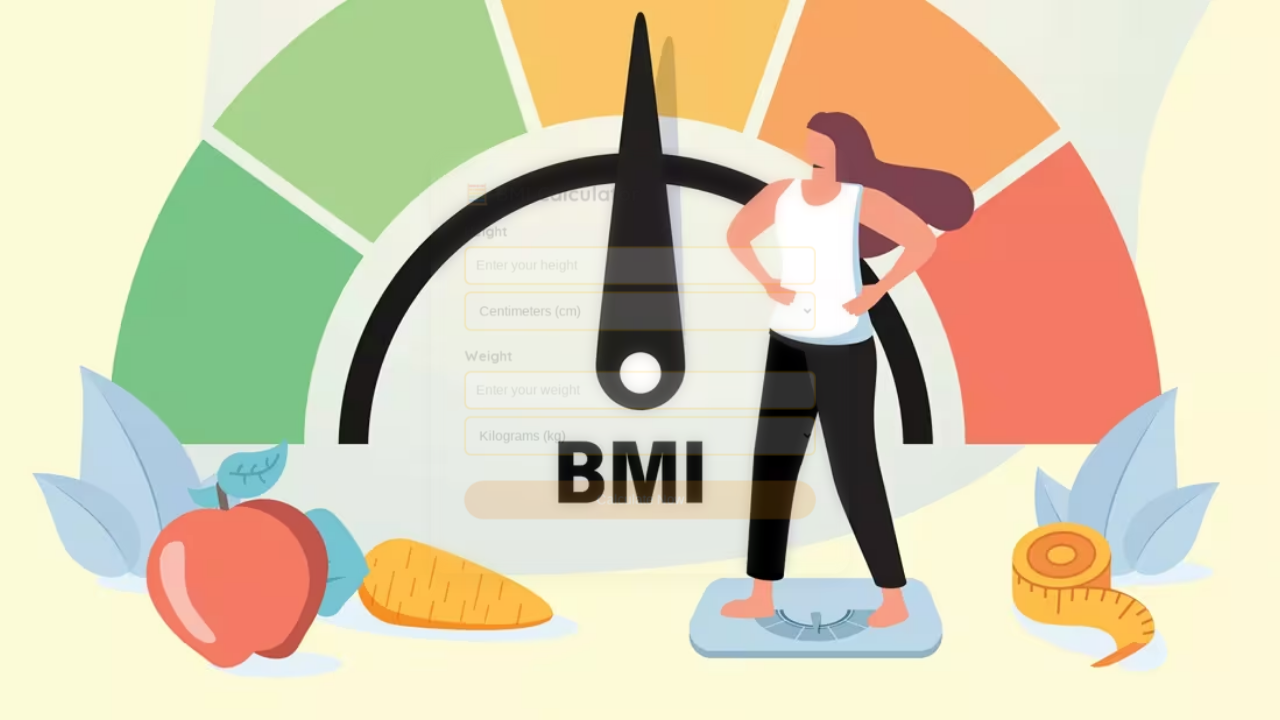

Entered negative height value of -140 on input[name='height'], input#height, input[placeholder*='height']
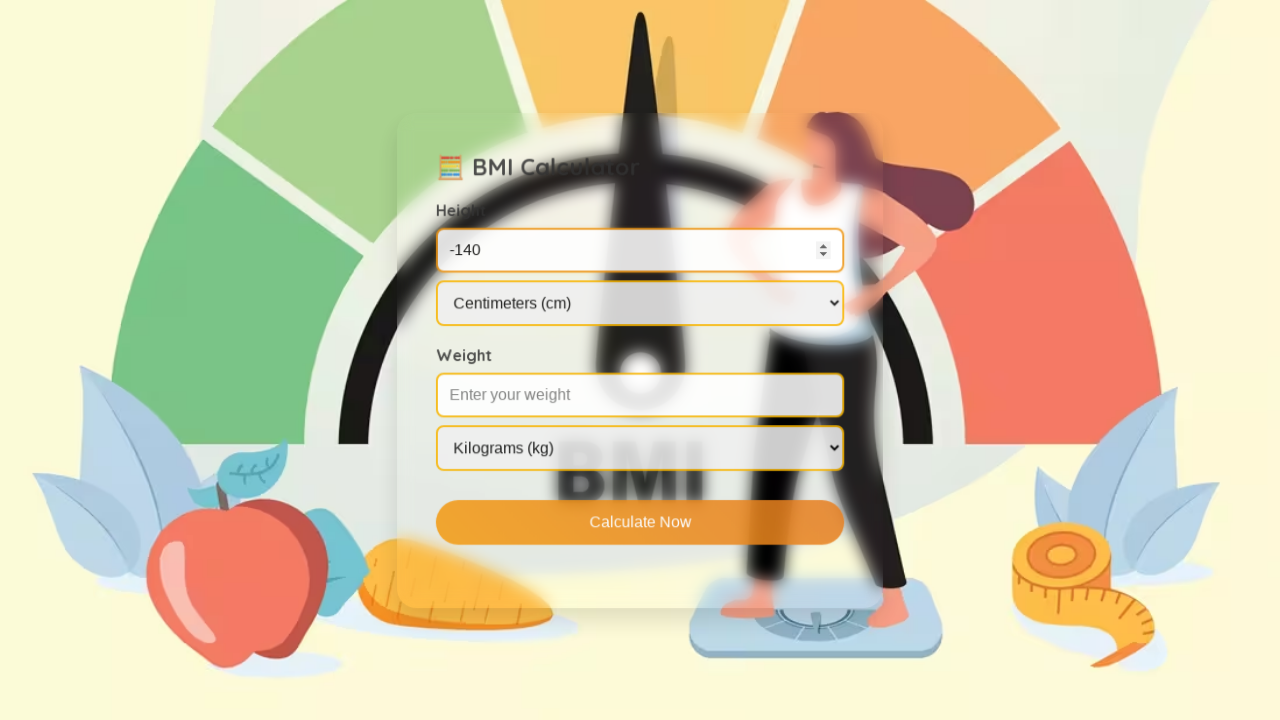

Selected height metric 'cm' from dropdown on select
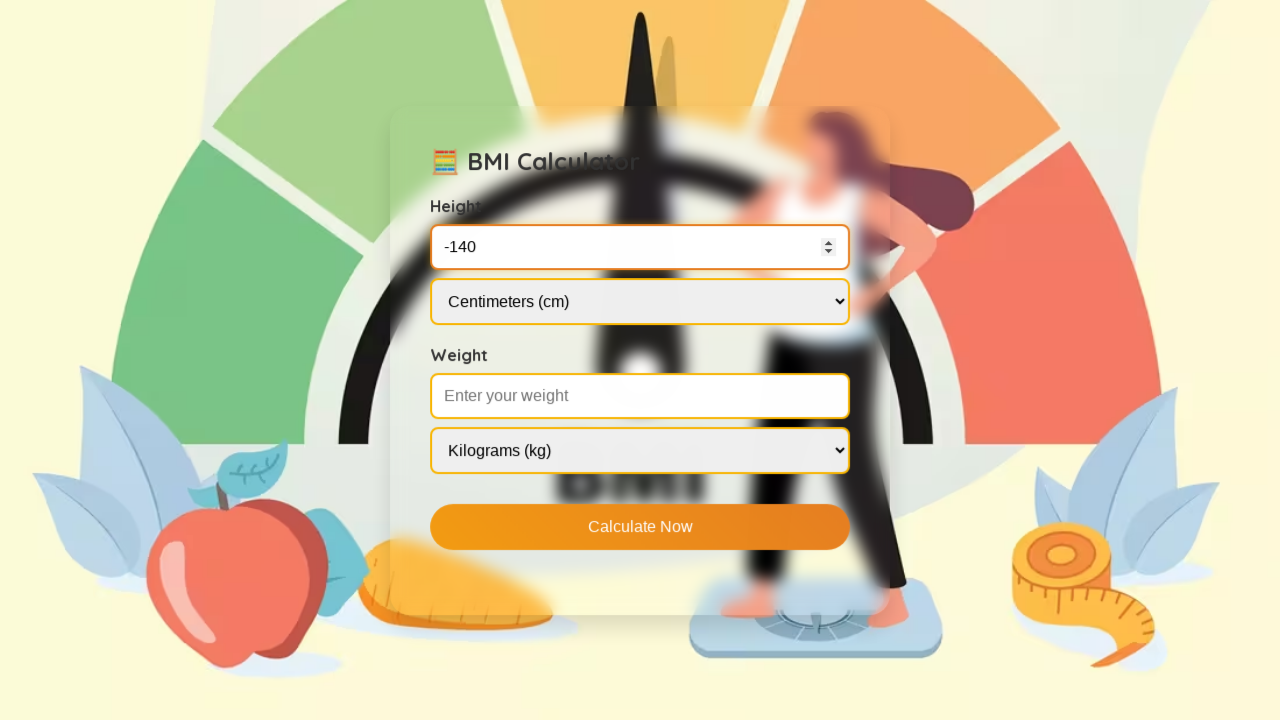

Entered weight value of 70 on input[name='weight'], input#weight, input[placeholder*='weight']
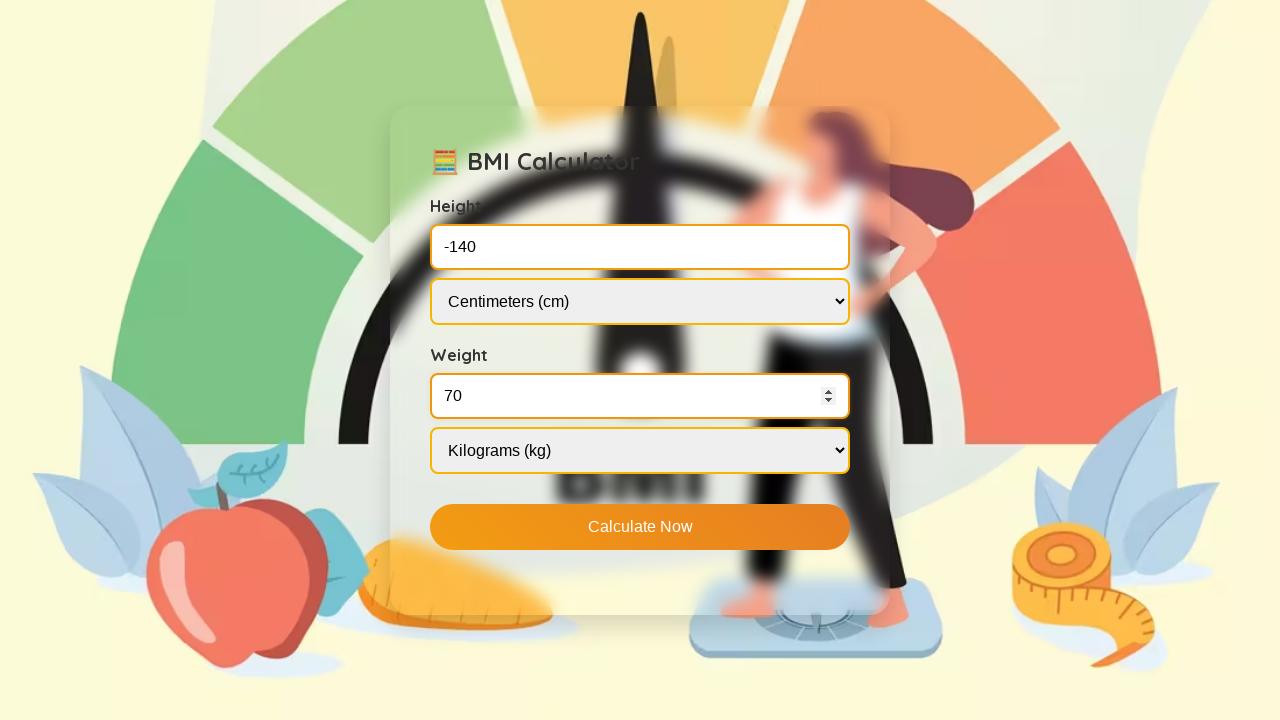

Selected weight metric 'kg' from second dropdown on select >> nth=1
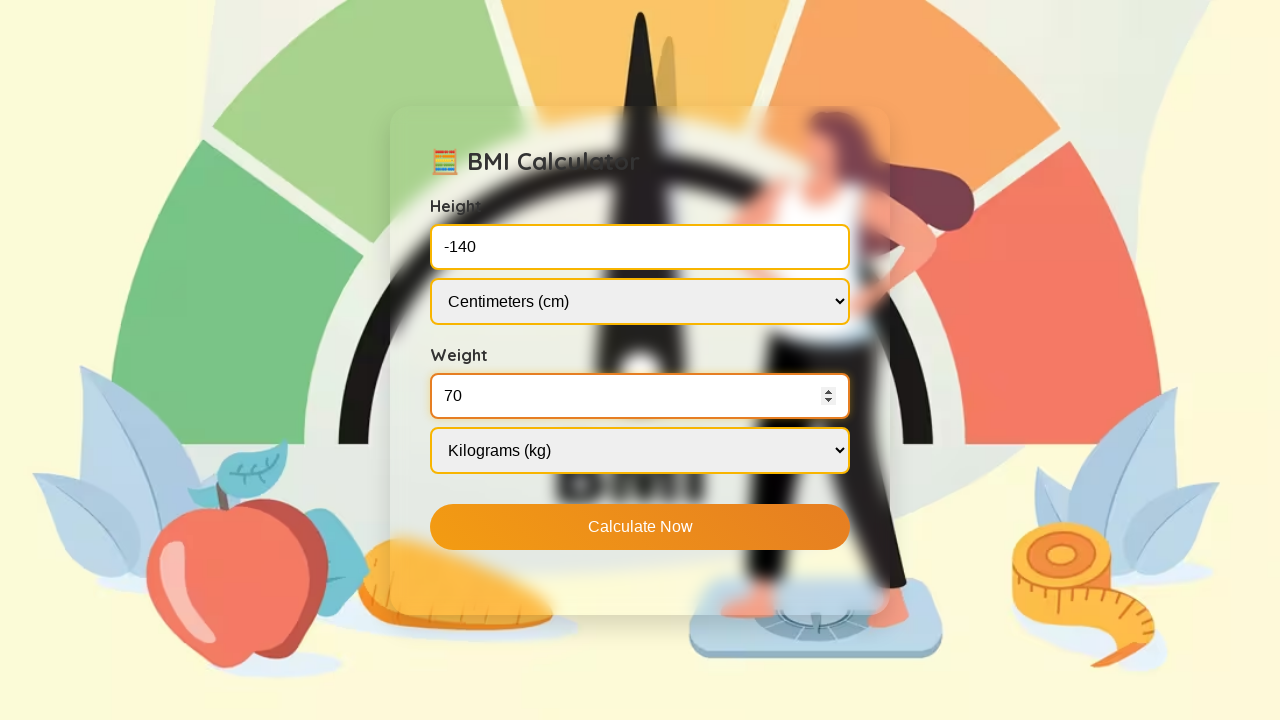

Clicked submit button to calculate BMI with negative height at (640, 526) on button[type='submit'], input[type='submit'], button:has-text('Calculate'), butto
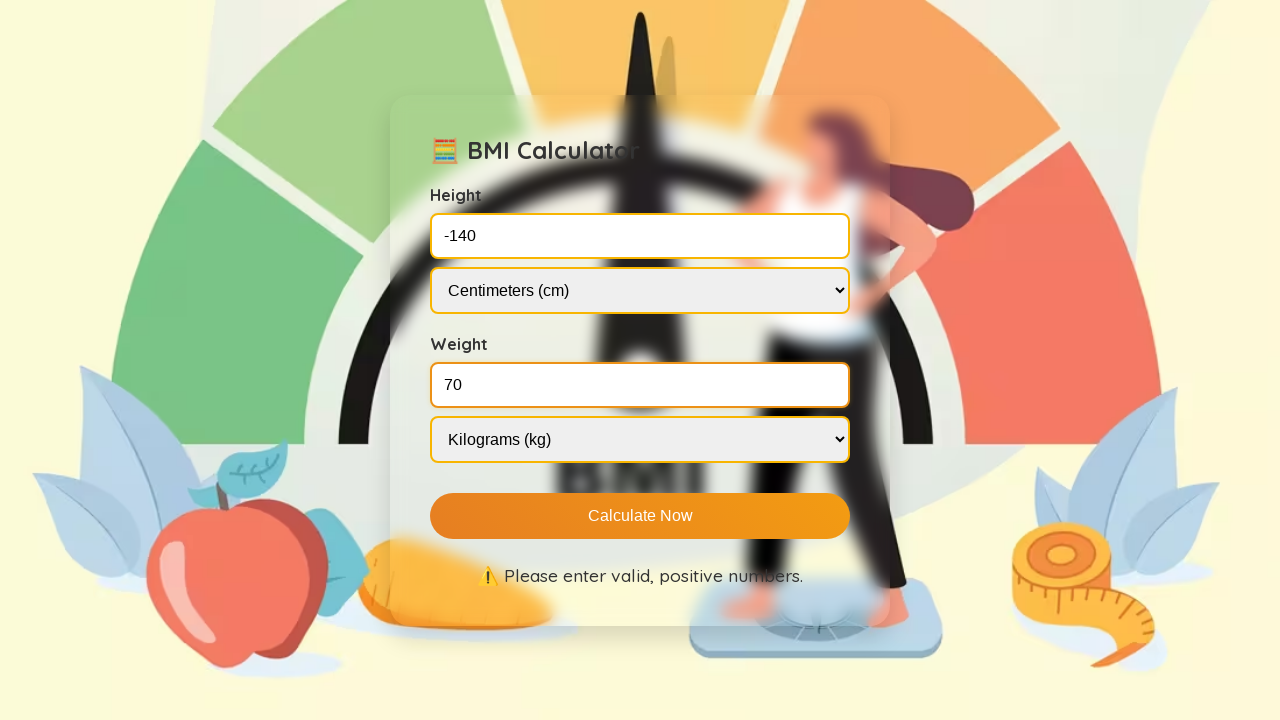

Waited 3 seconds for error message response
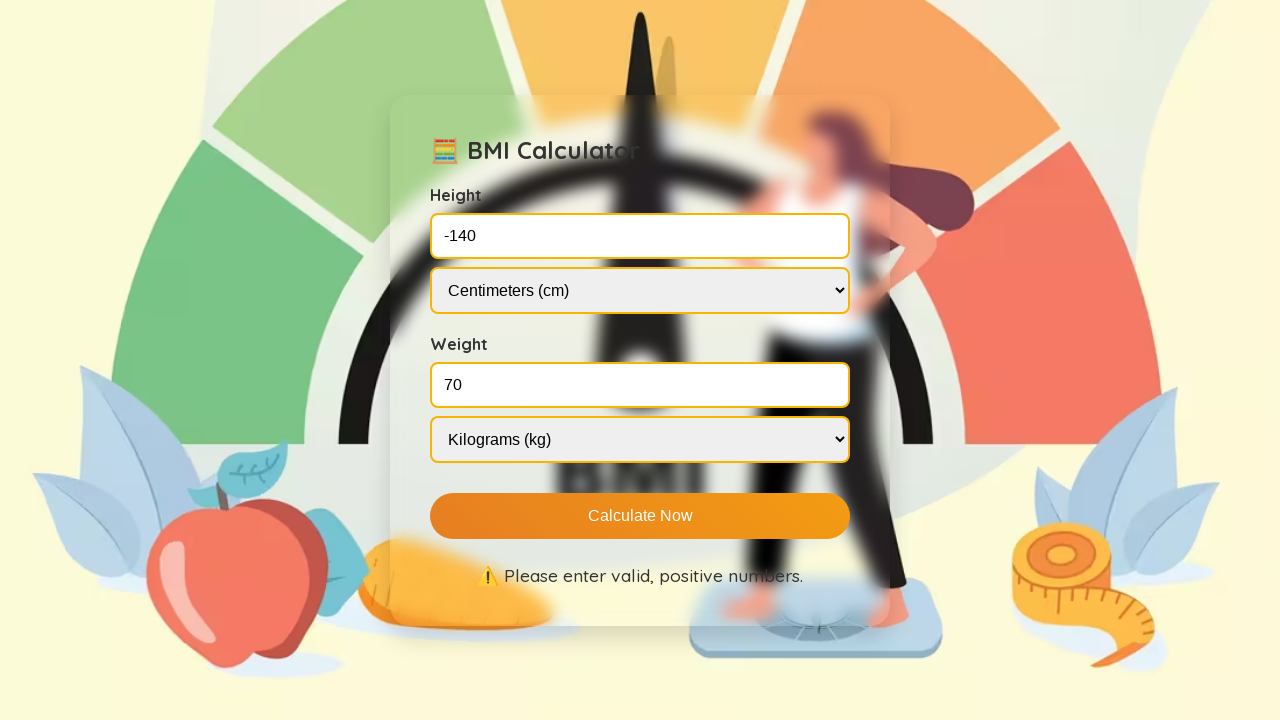

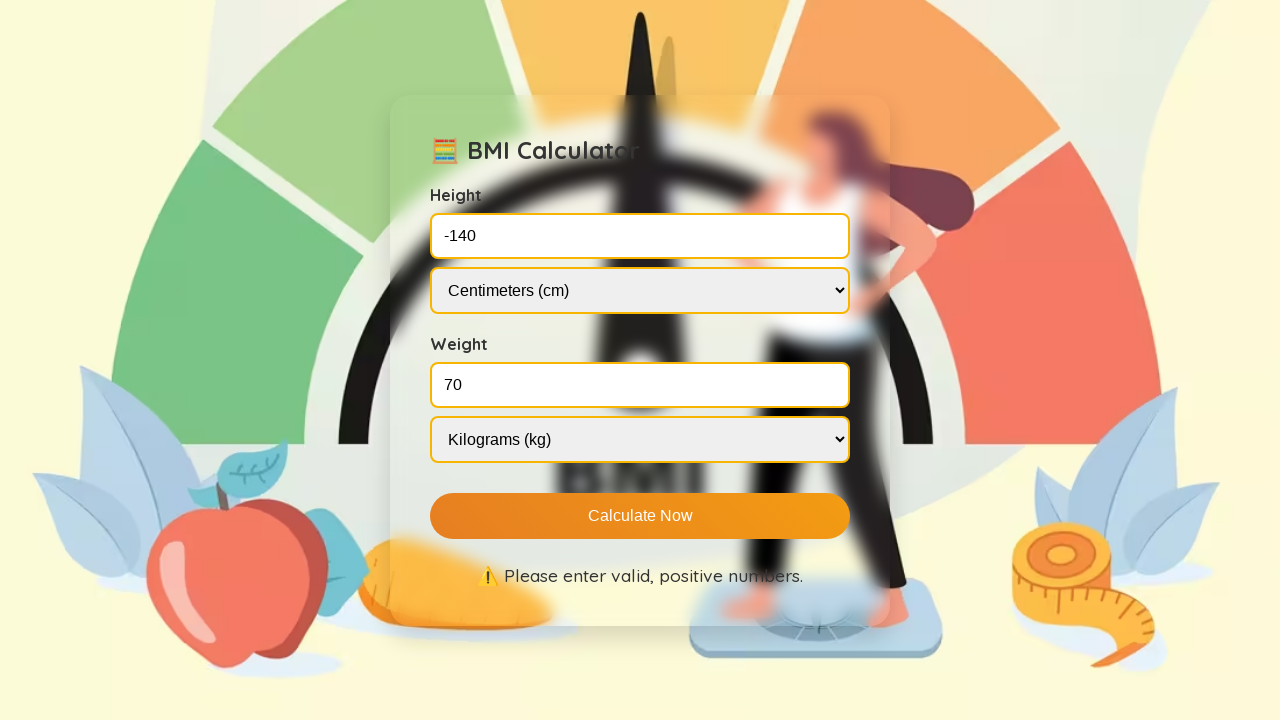